Locates the radio button example legend element using XPath direct child selector

Starting URL: https://rahulshettyacademy.com/AutomationPractice/

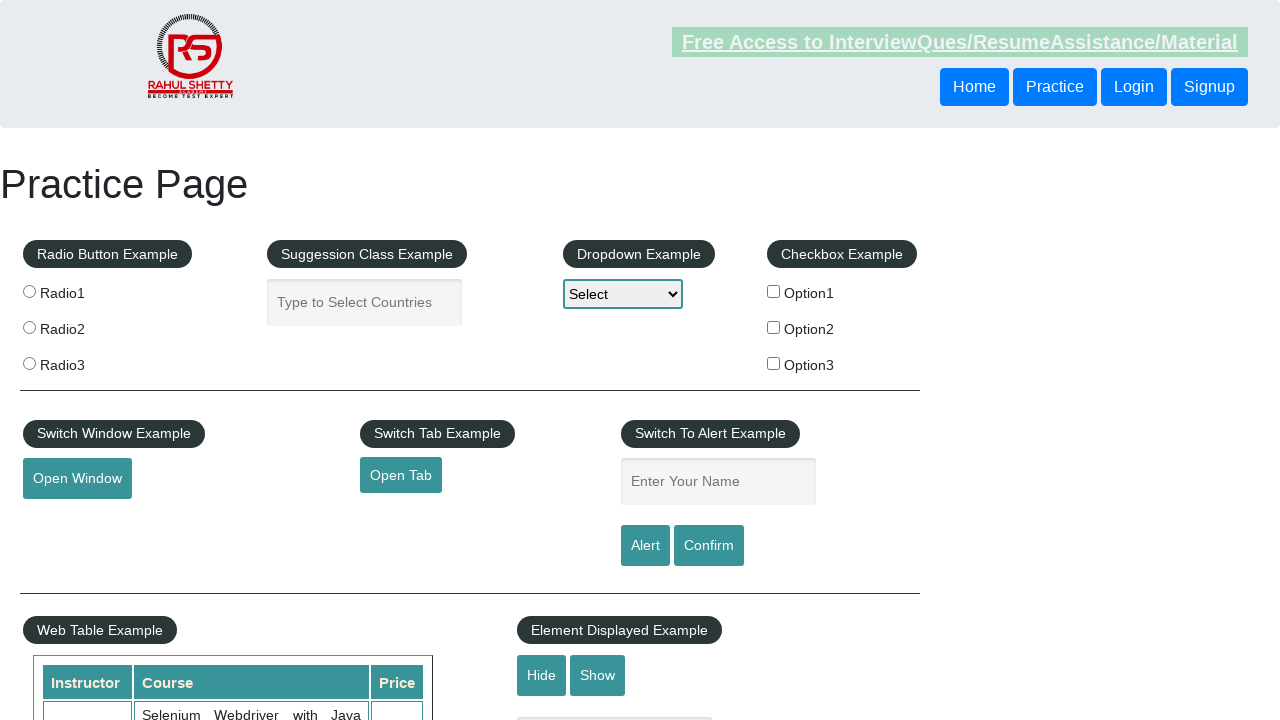

Waited for radio button example legend element using XPath direct child selector
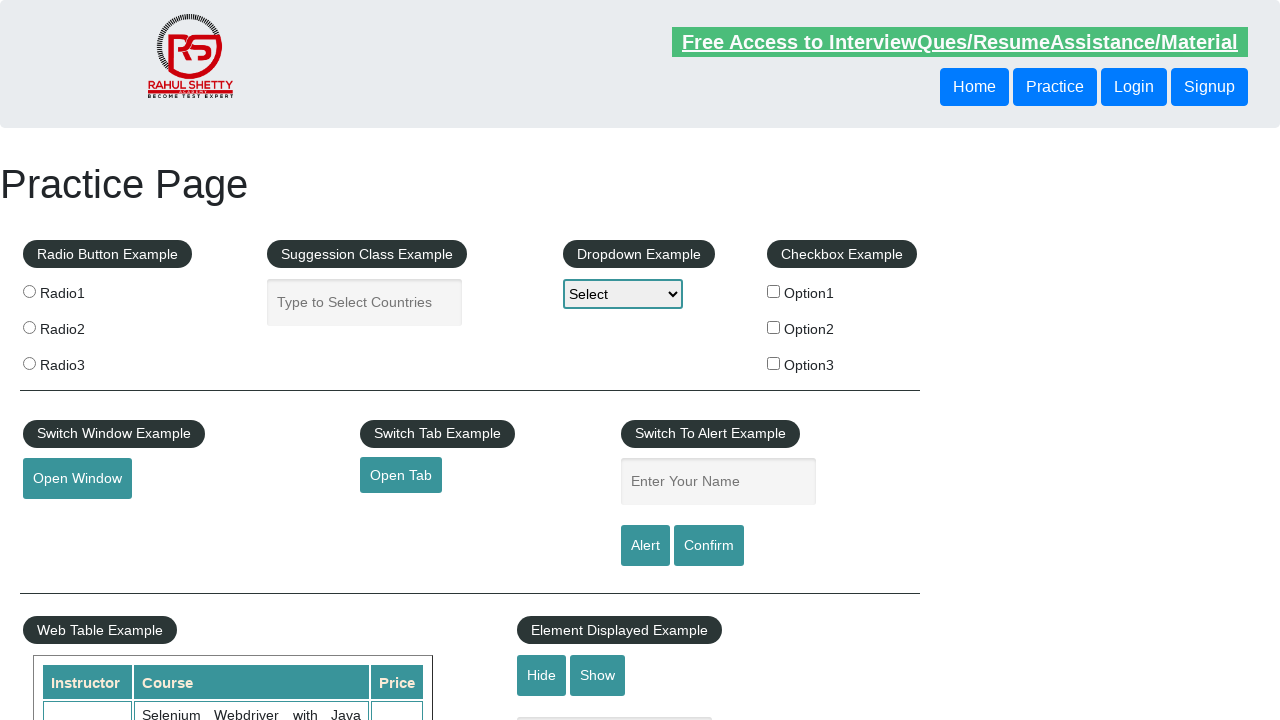

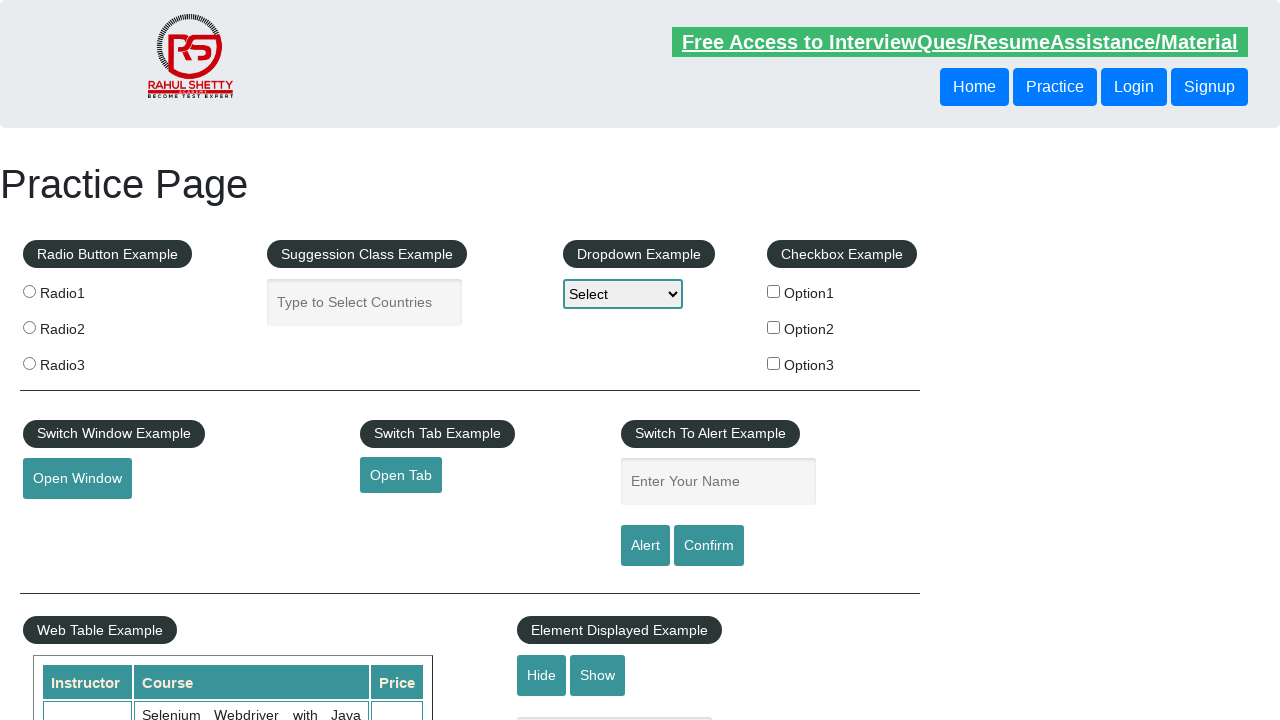